Tests right-click functionality by performing a right-click on a button and verifying a success message appears

Starting URL: https://qatraining.fr/pages/features/right-click.html

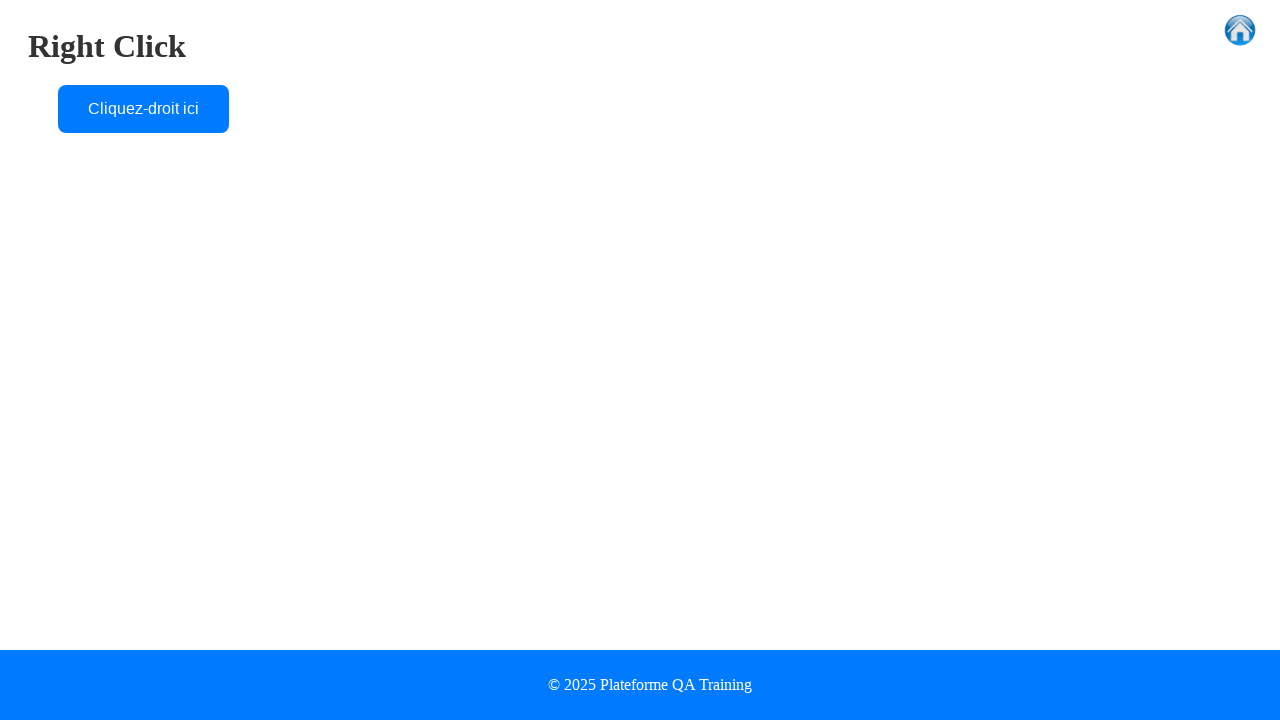

Performed right-click on the button at (144, 109) on #right-click-button
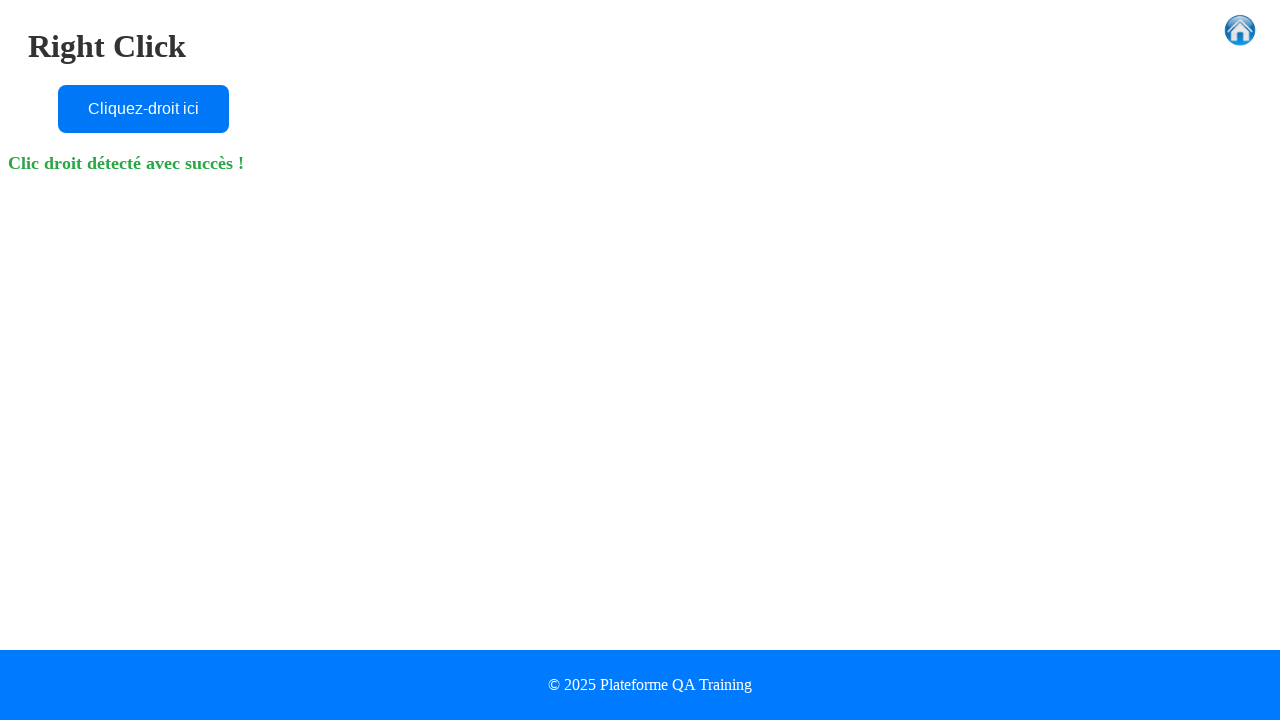

Success message element appeared
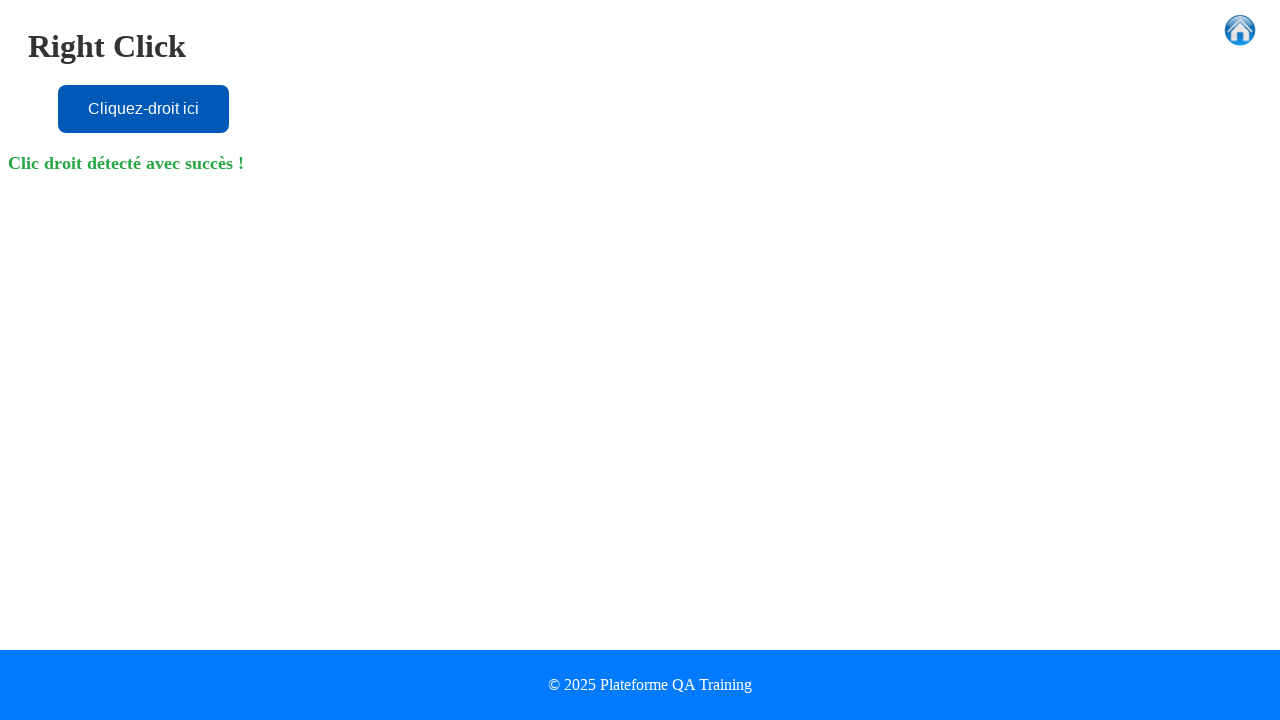

Retrieved success message text
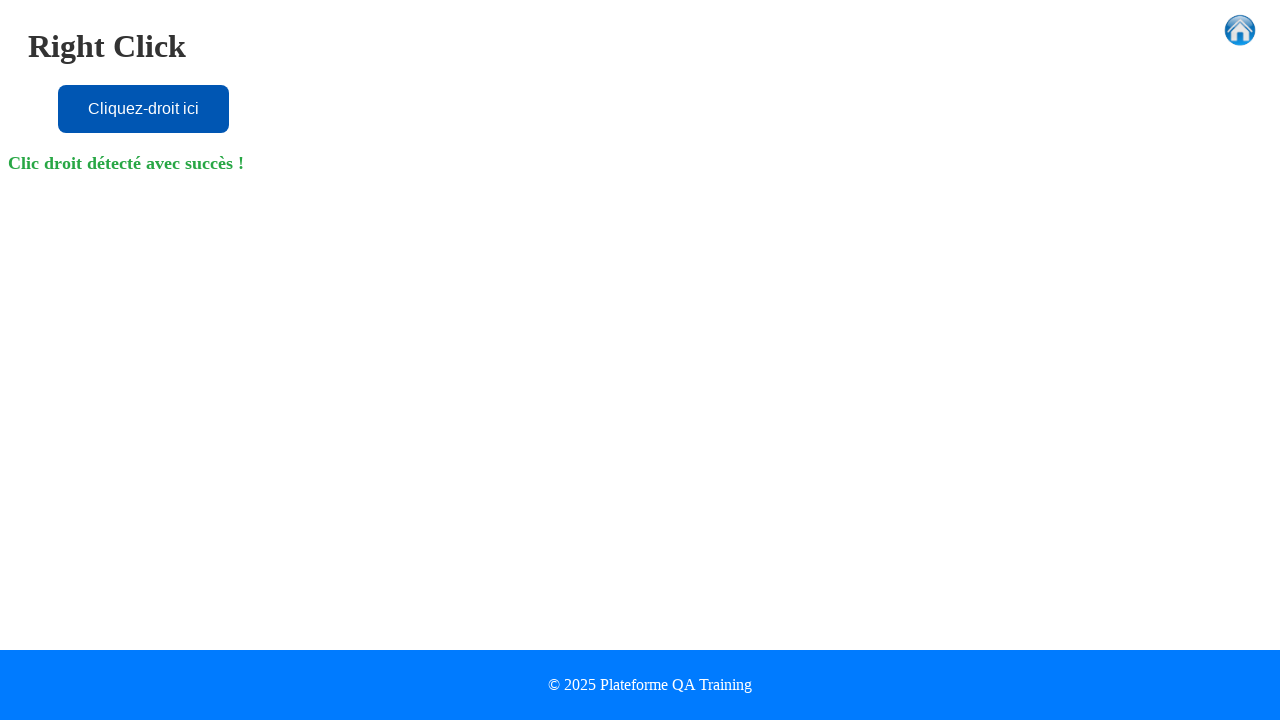

Verified success message displays 'Clic droit détecté avec succès !'
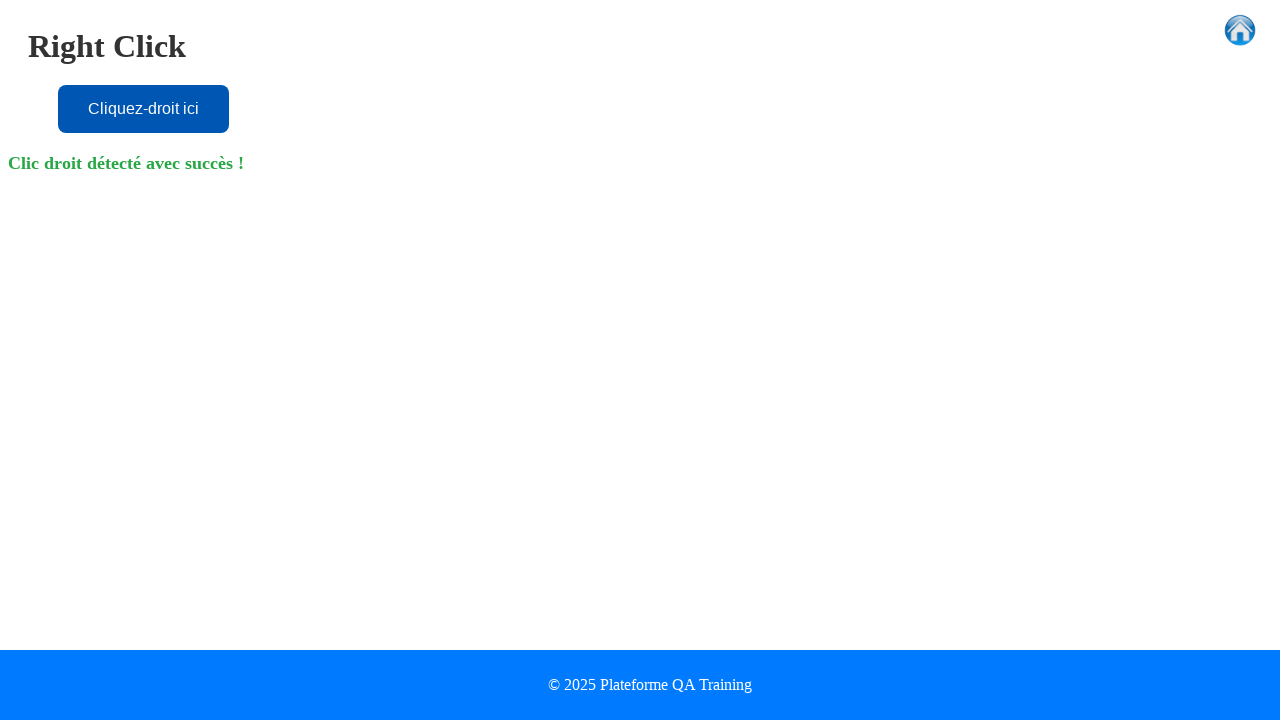

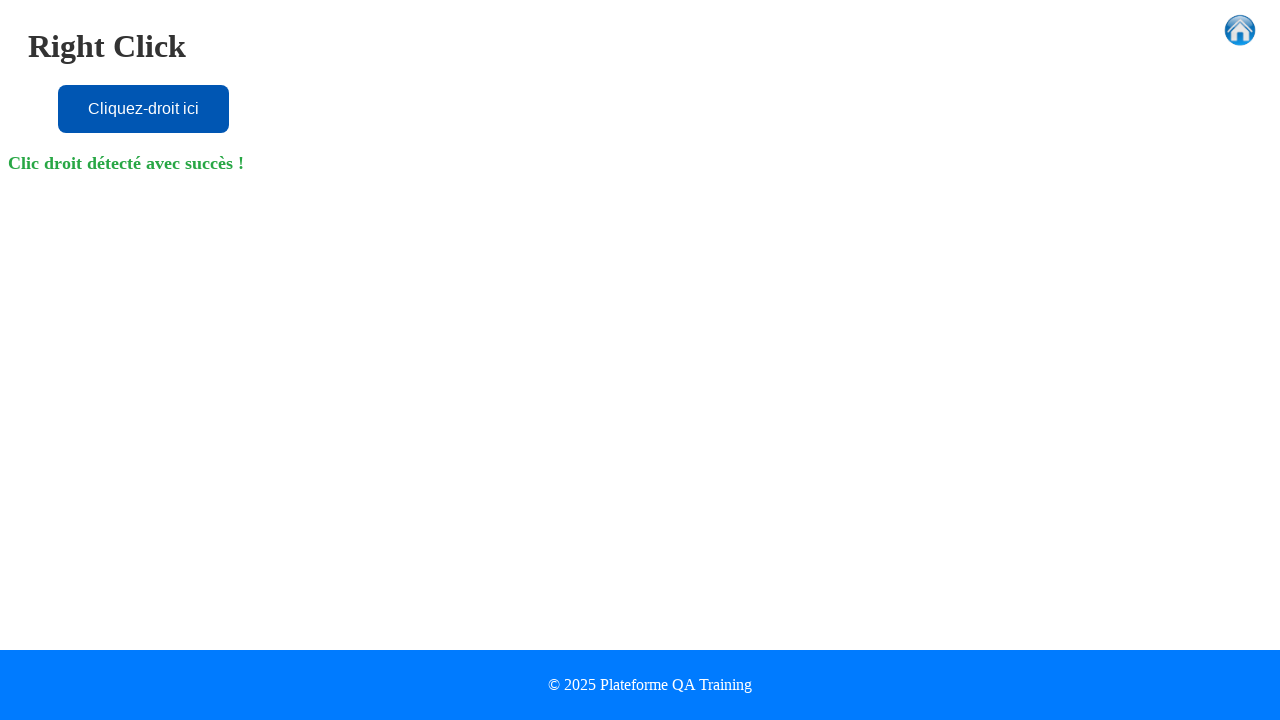